Tests searching for a company on ShareSansar financial website, navigating to price history, changing the number of entries displayed, and clicking through pagination.

Starting URL: https://www.sharesansar.com/

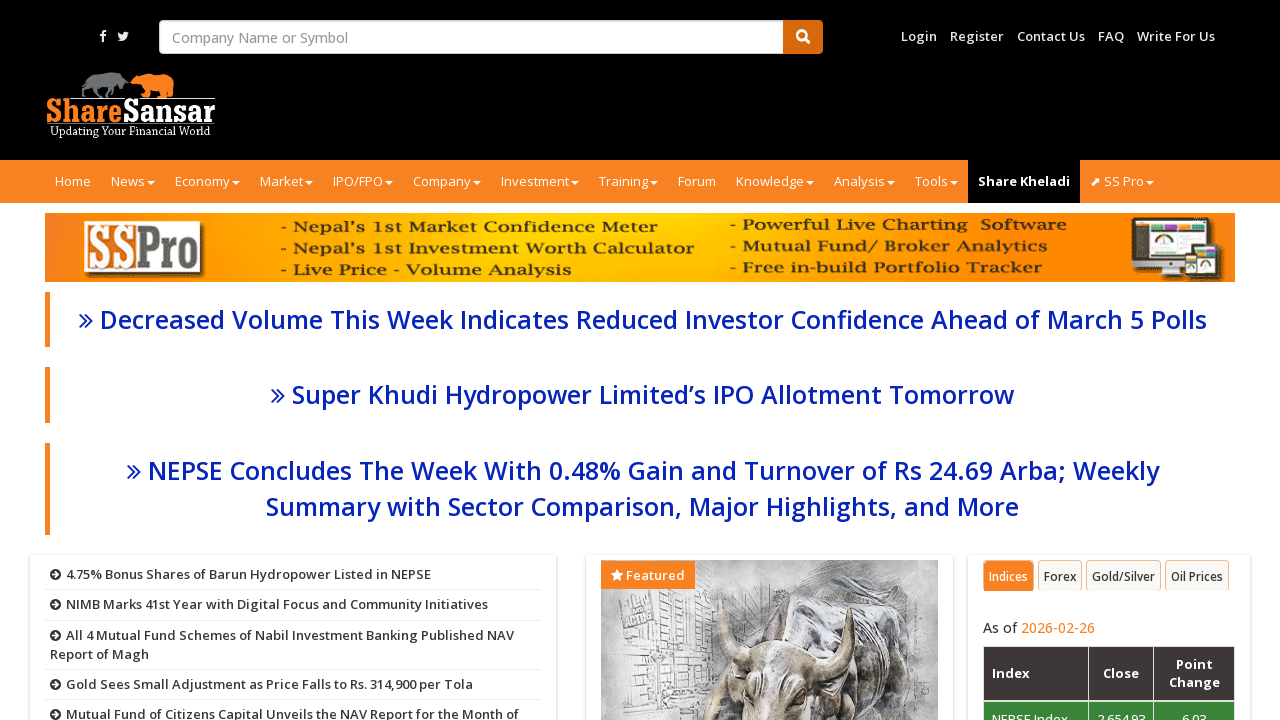

Clicked on the search input field at (472, 37) on .form-control
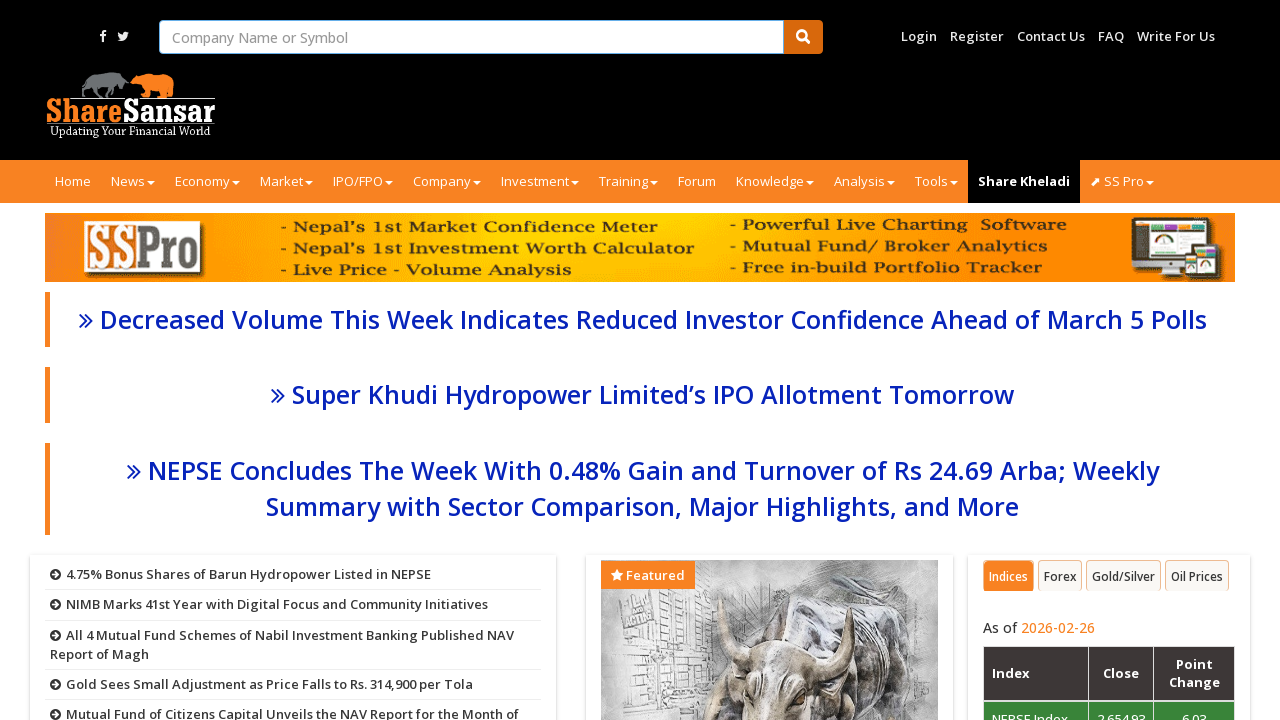

Entered 'NABIL' in the search field on .form-control
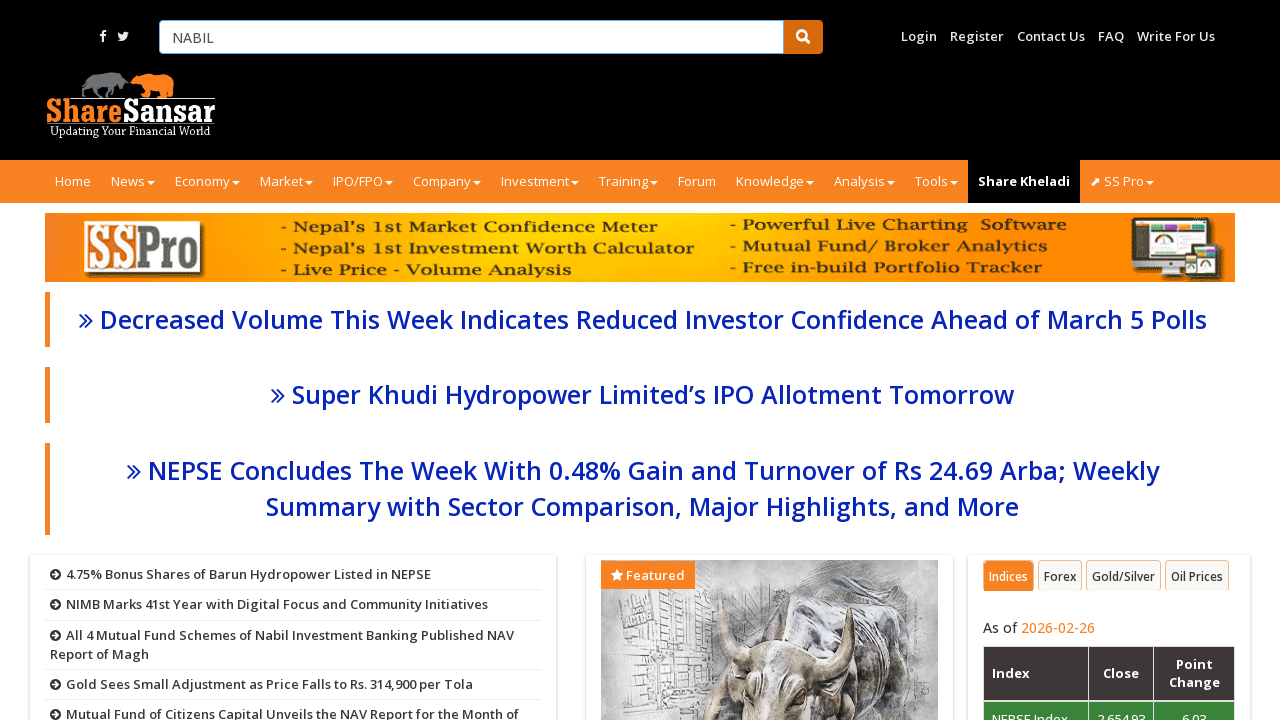

Pressed Enter to search for company on .form-control
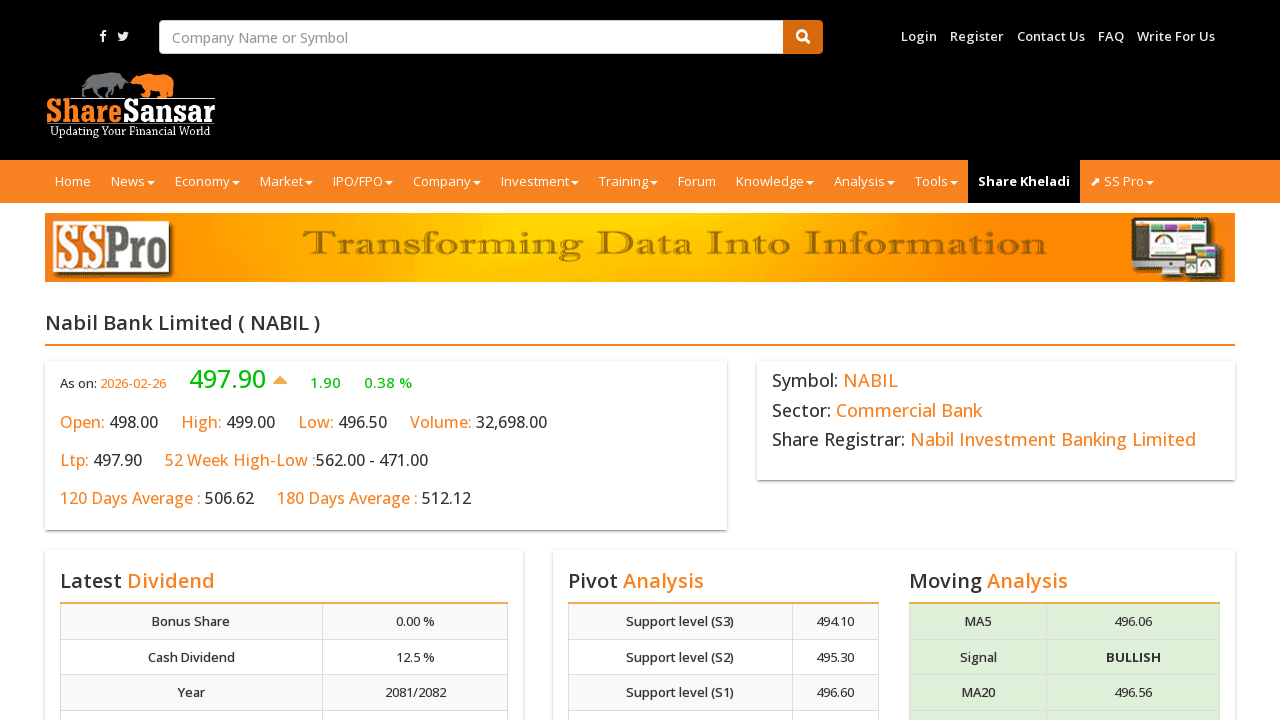

Company page loaded with heading title
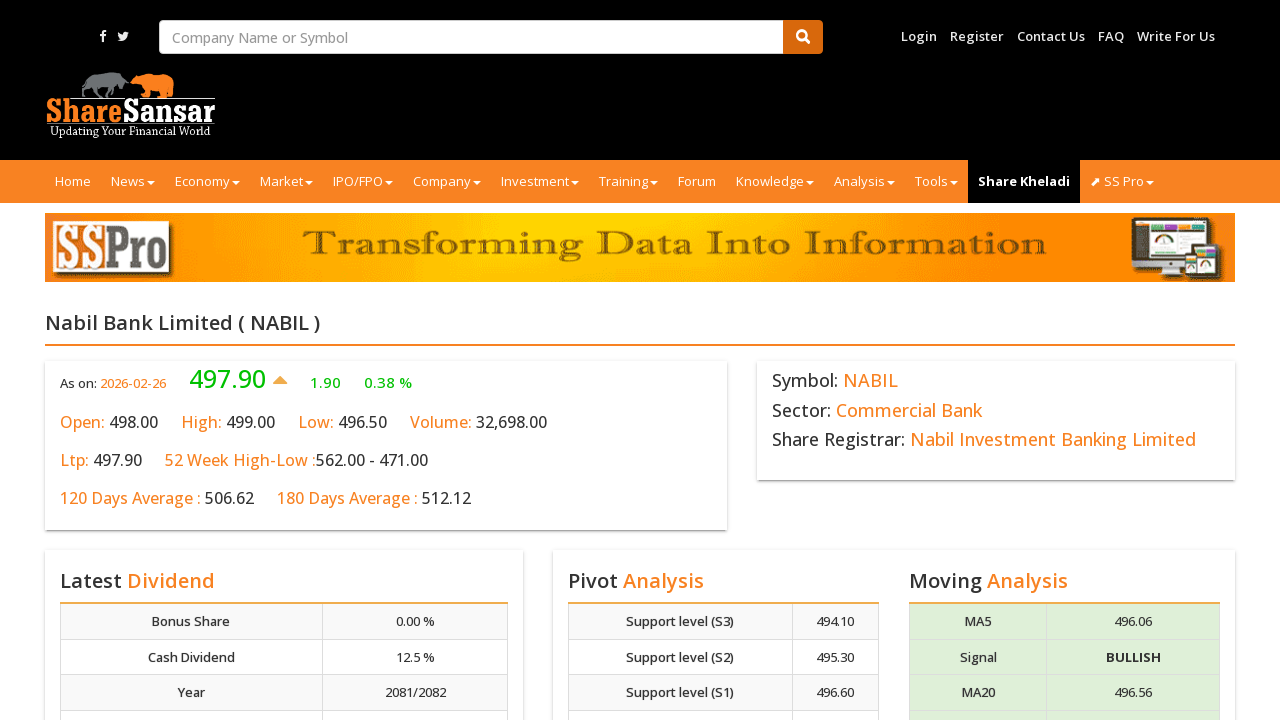

Clicked on price history button at (132, 360) on #btn_cpricehistory
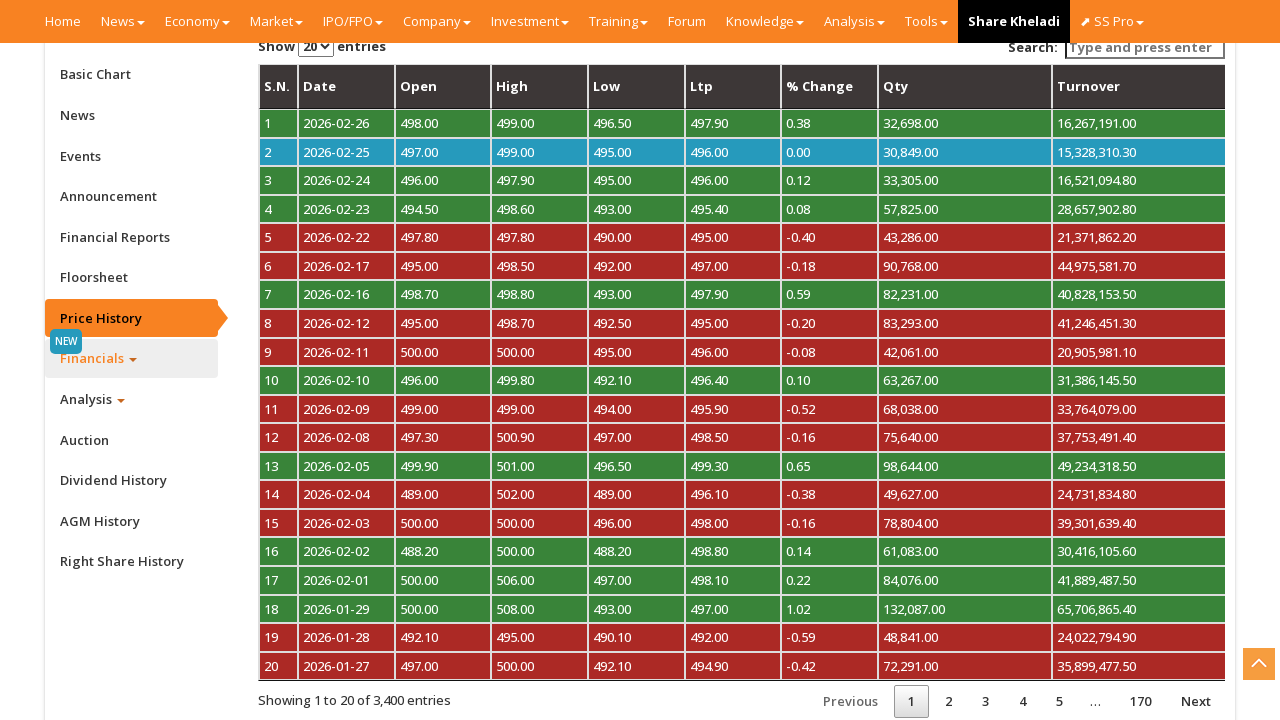

Price history table loaded
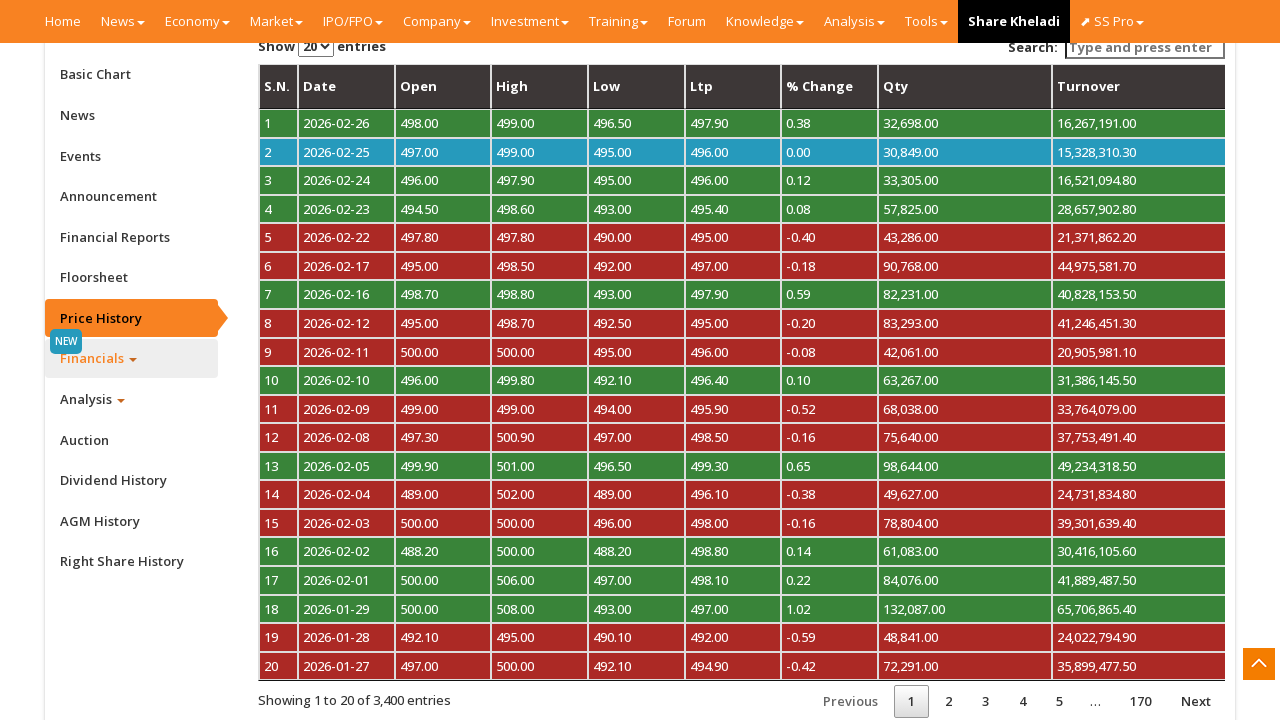

Changed number of entries displayed to 50 on select[name='myTableCPriceHistory_length']
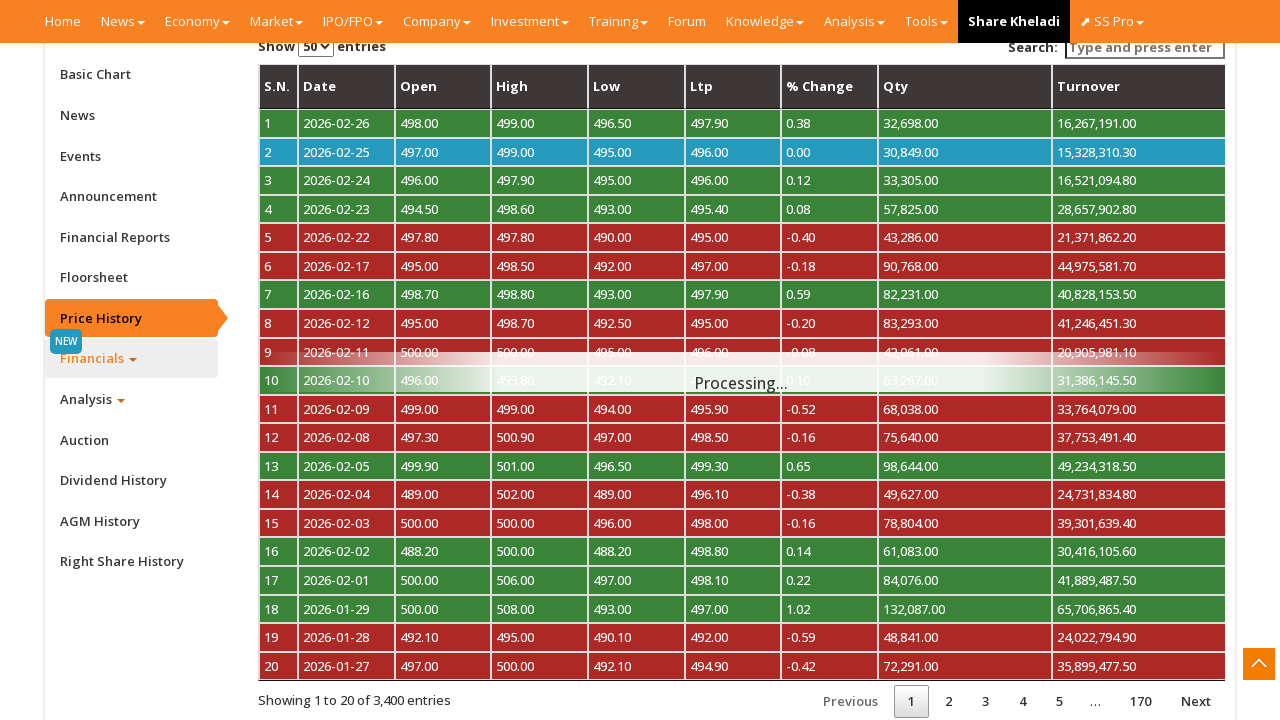

Price history table updated with 50 entries
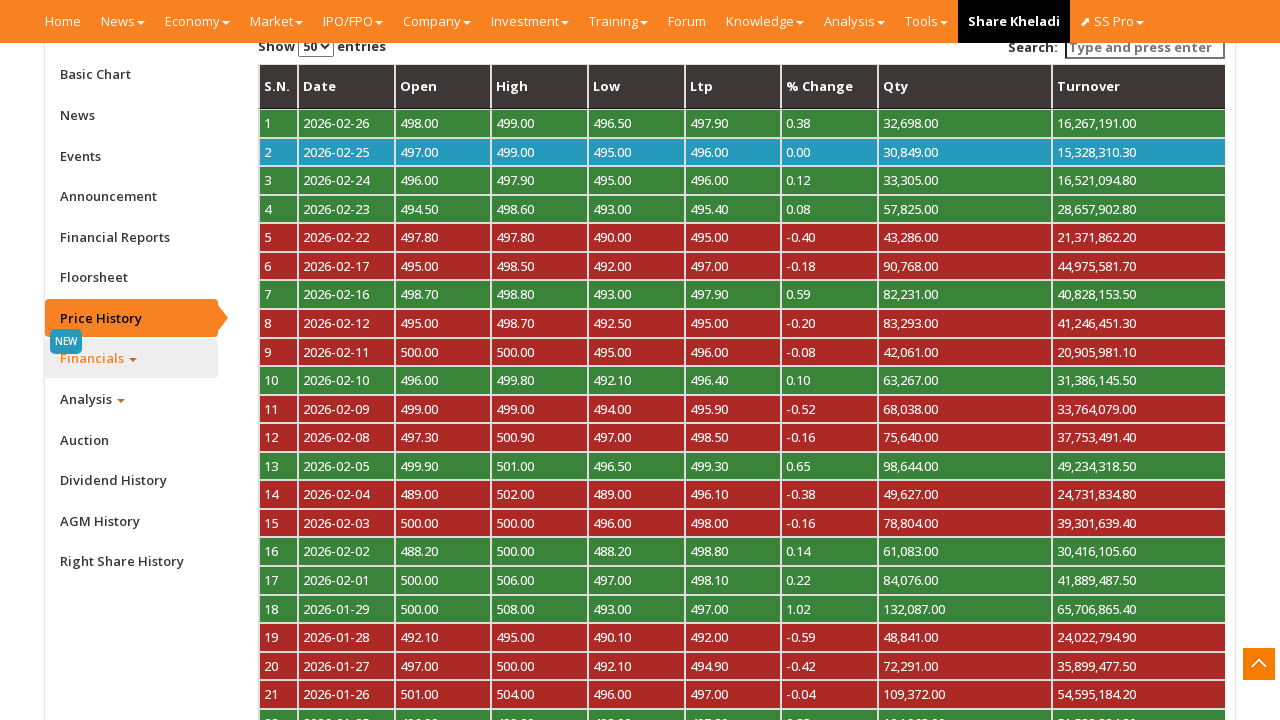

Clicked next page button for pagination at (1196, 360) on #myTableCPriceHistory_next
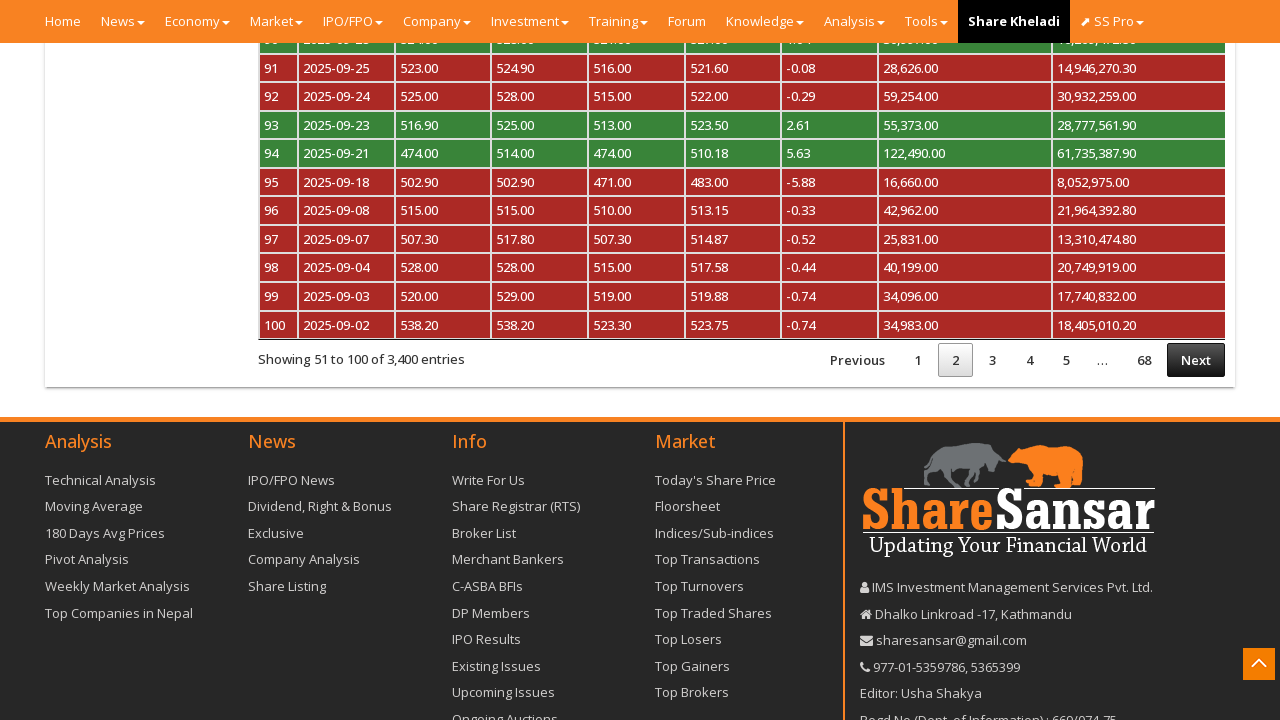

Waited for next page data to load
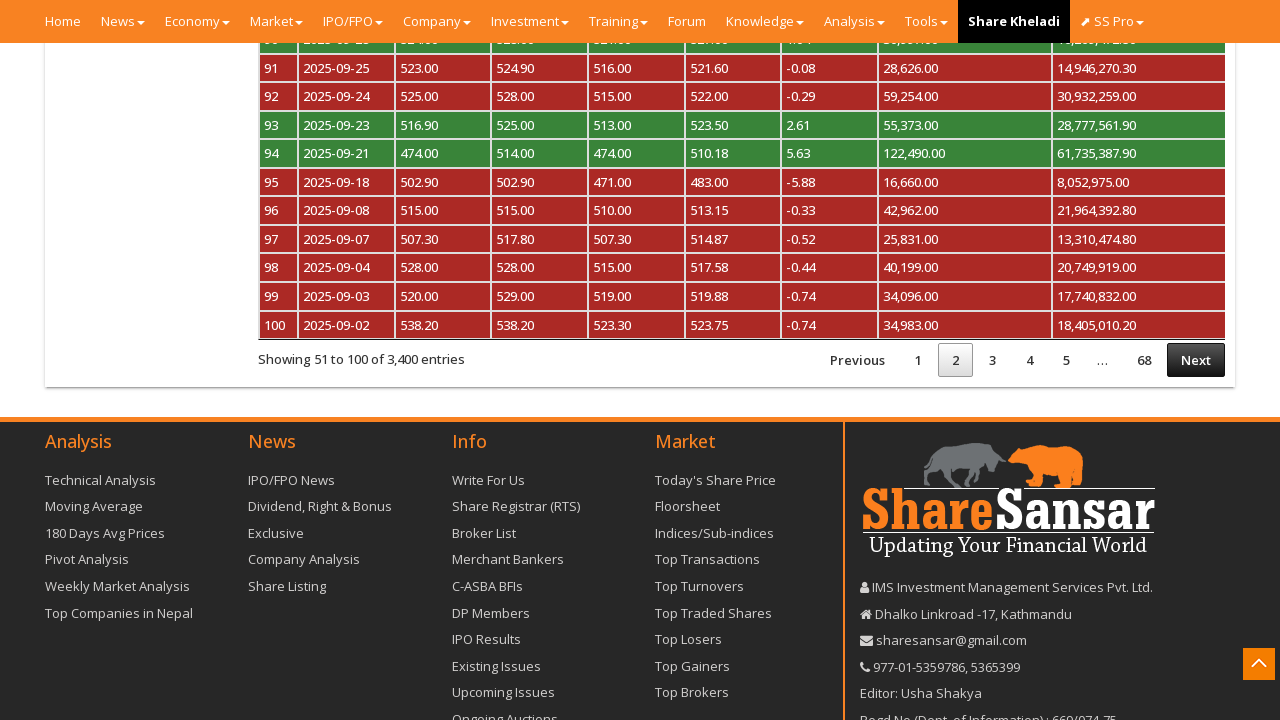

Clicked next page button again to navigate further at (1196, 360) on #myTableCPriceHistory_next
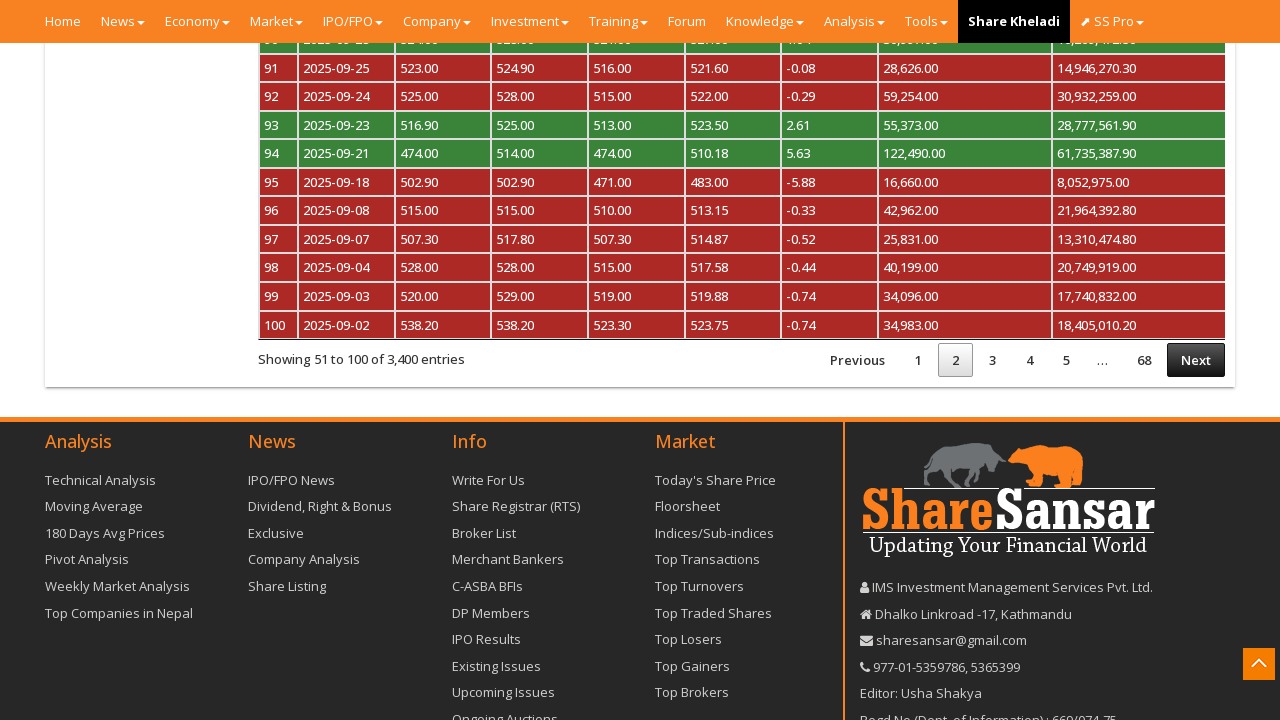

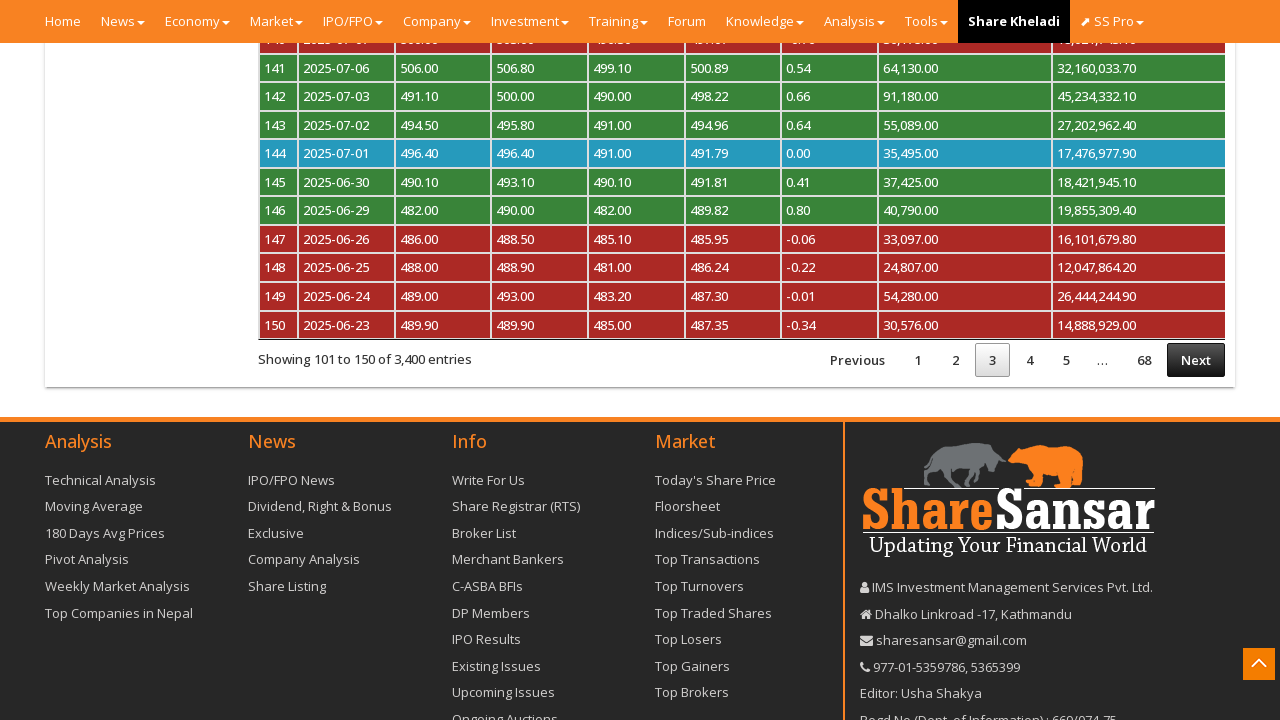